Tests clearing the complete state of all items by checking and then unchecking the 'Mark all as complete' checkbox.

Starting URL: https://demo.playwright.dev/todomvc

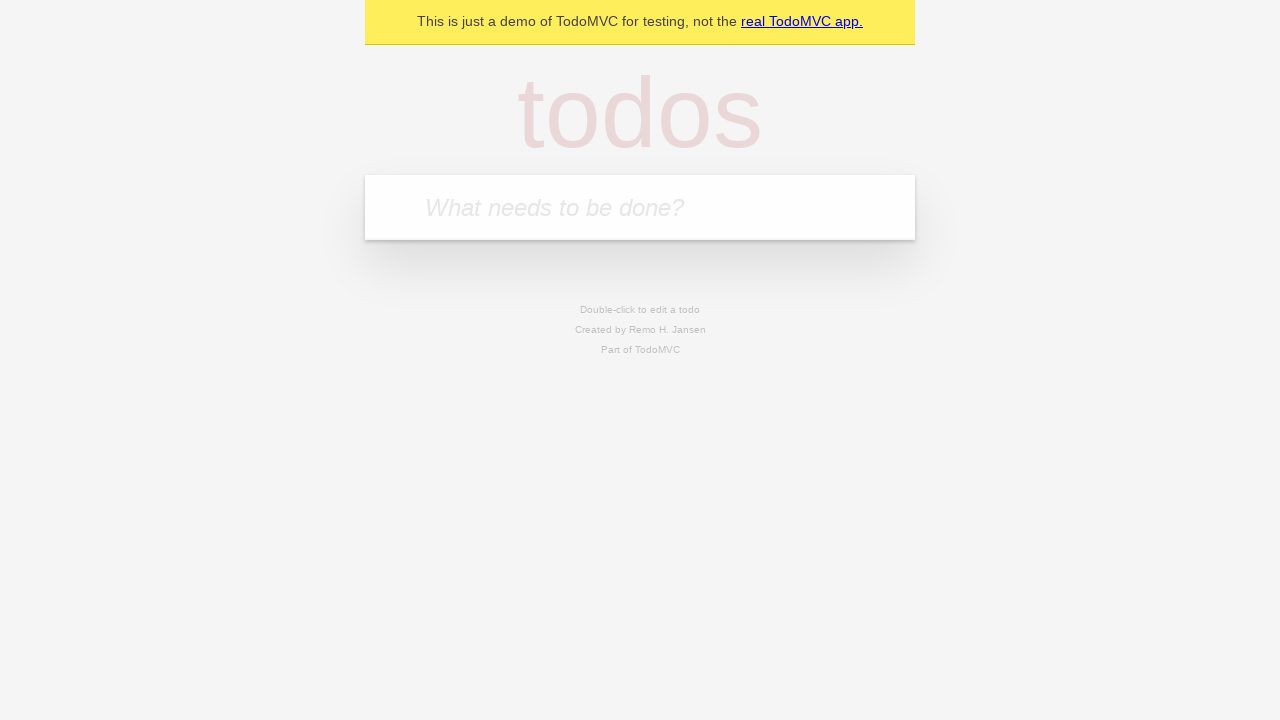

Filled todo input with 'buy some cheese' on internal:attr=[placeholder="What needs to be done?"i]
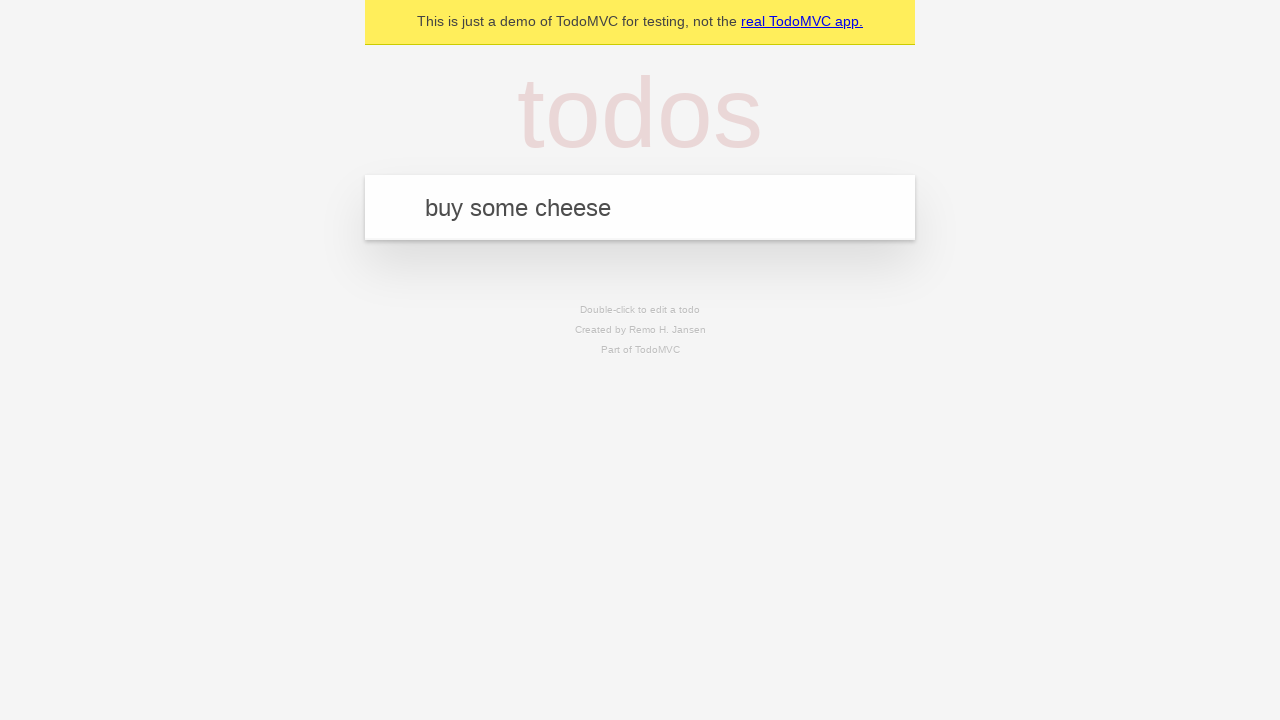

Pressed Enter to add first todo item on internal:attr=[placeholder="What needs to be done?"i]
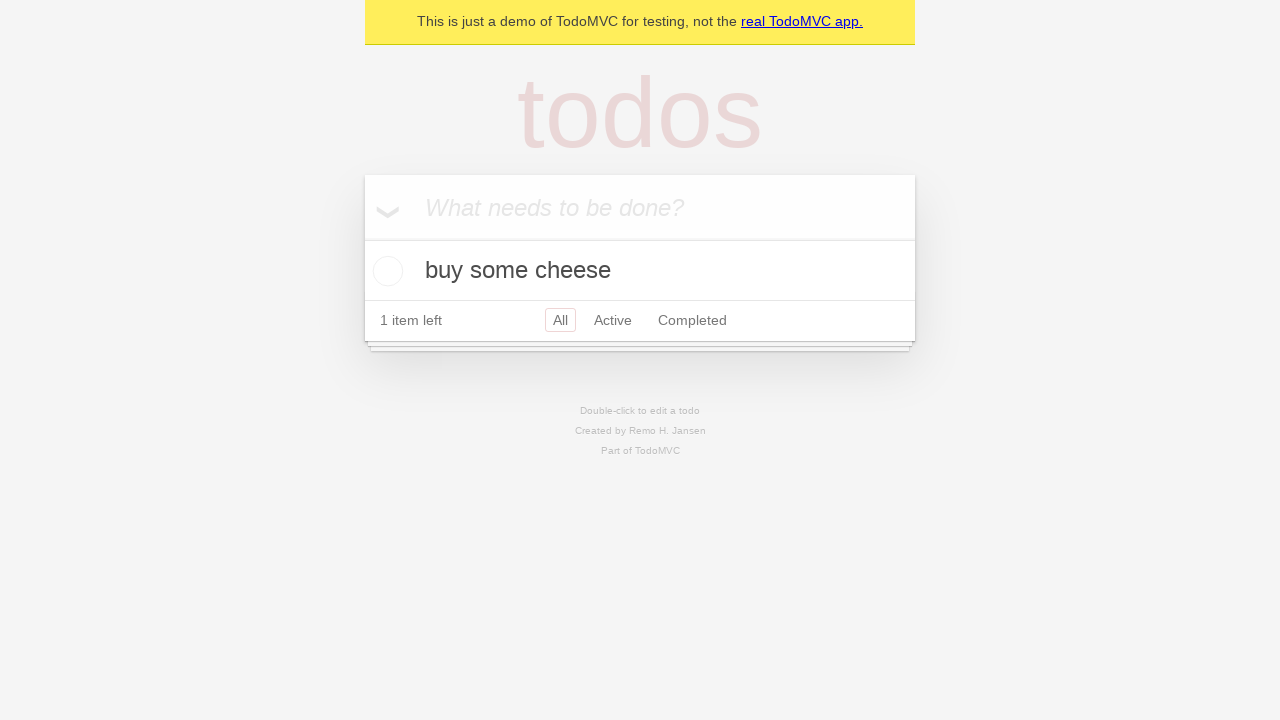

Filled todo input with 'feed the cat' on internal:attr=[placeholder="What needs to be done?"i]
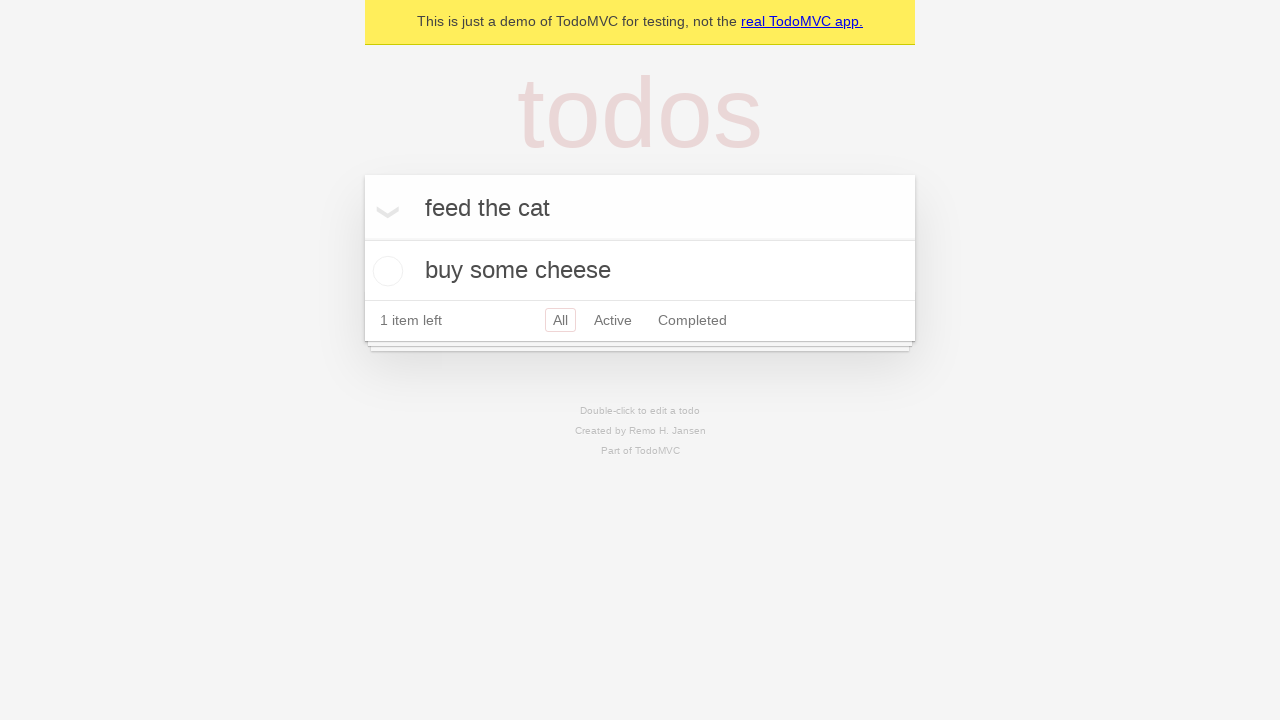

Pressed Enter to add second todo item on internal:attr=[placeholder="What needs to be done?"i]
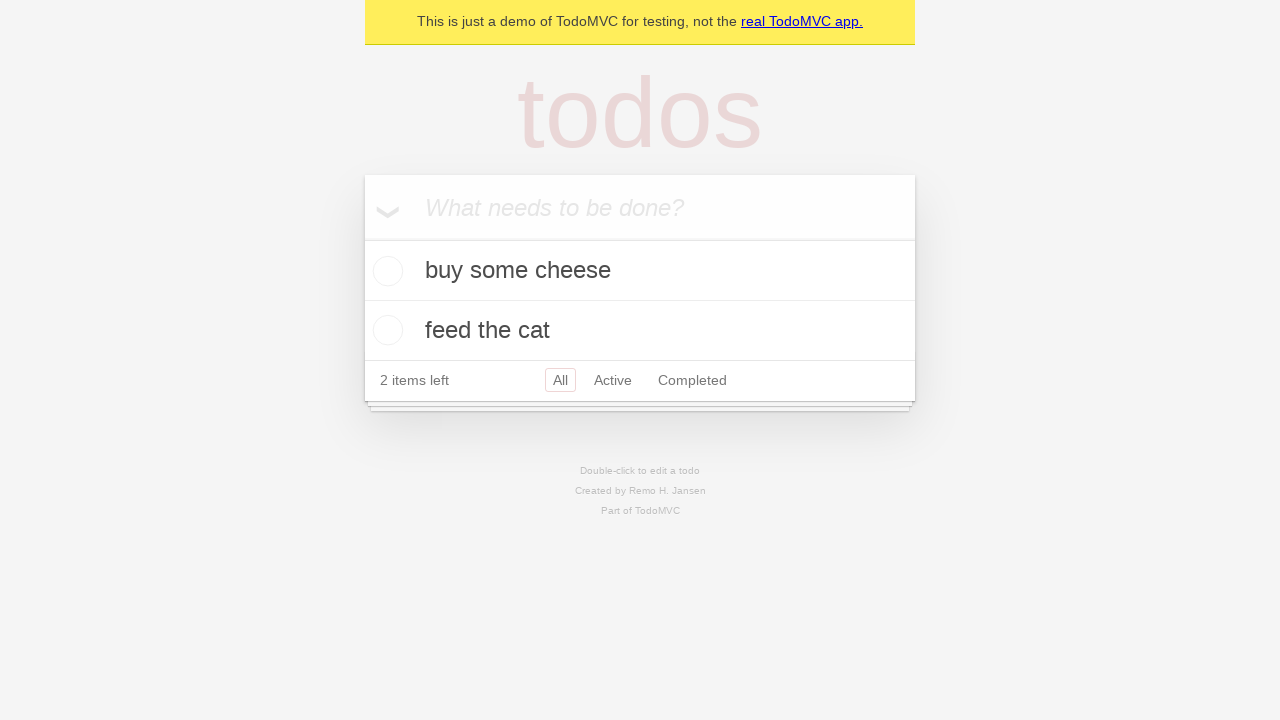

Filled todo input with 'book a doctors appointment' on internal:attr=[placeholder="What needs to be done?"i]
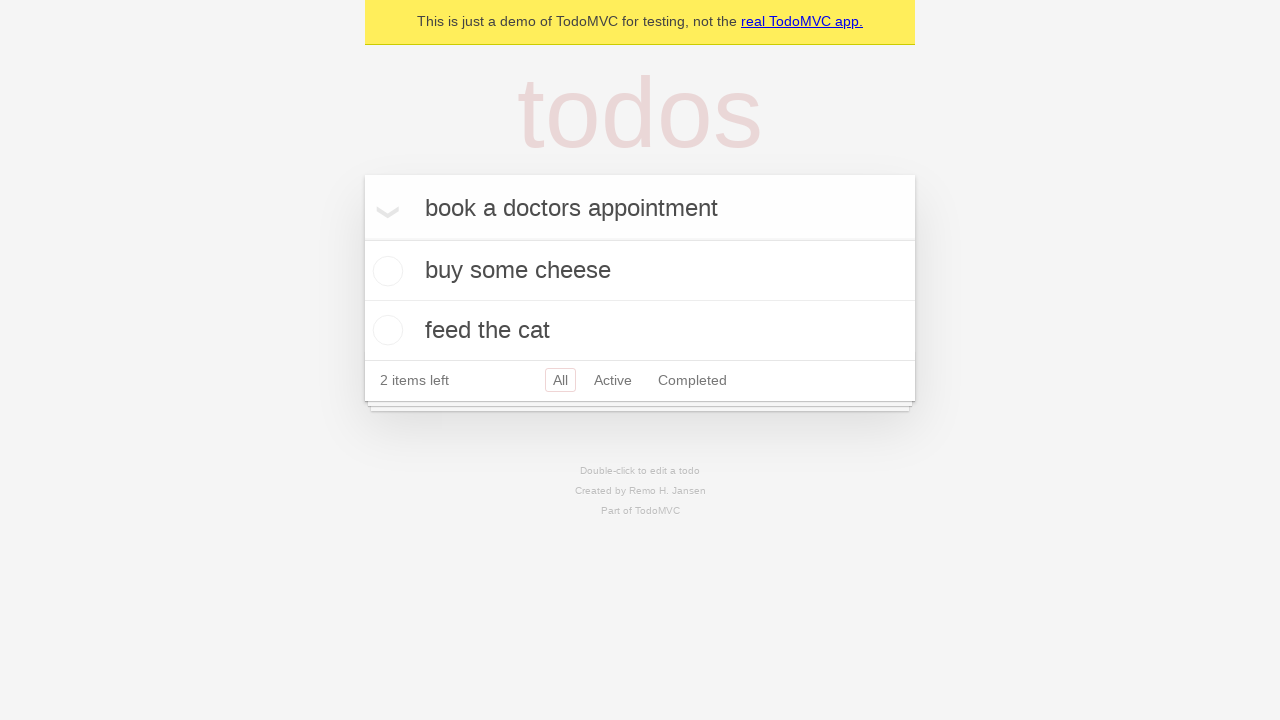

Pressed Enter to add third todo item on internal:attr=[placeholder="What needs to be done?"i]
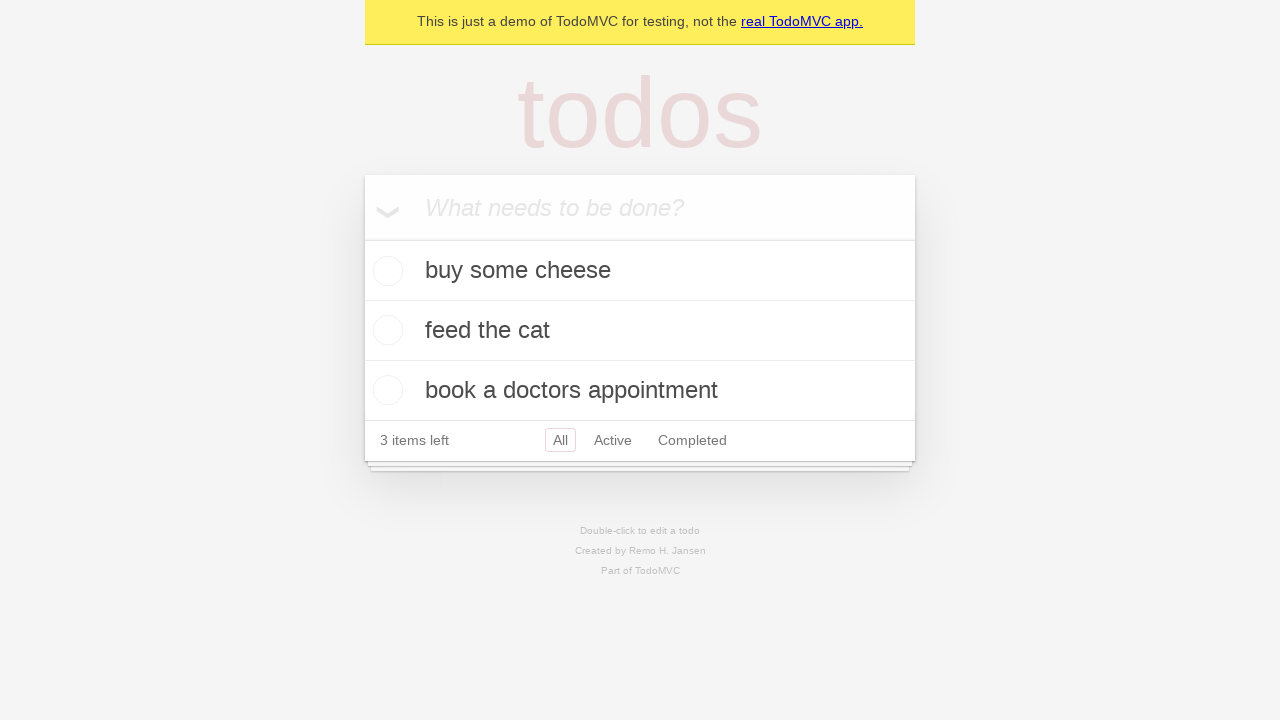

Checked 'Mark all as complete' checkbox to mark all items complete at (362, 238) on internal:label="Mark all as complete"i
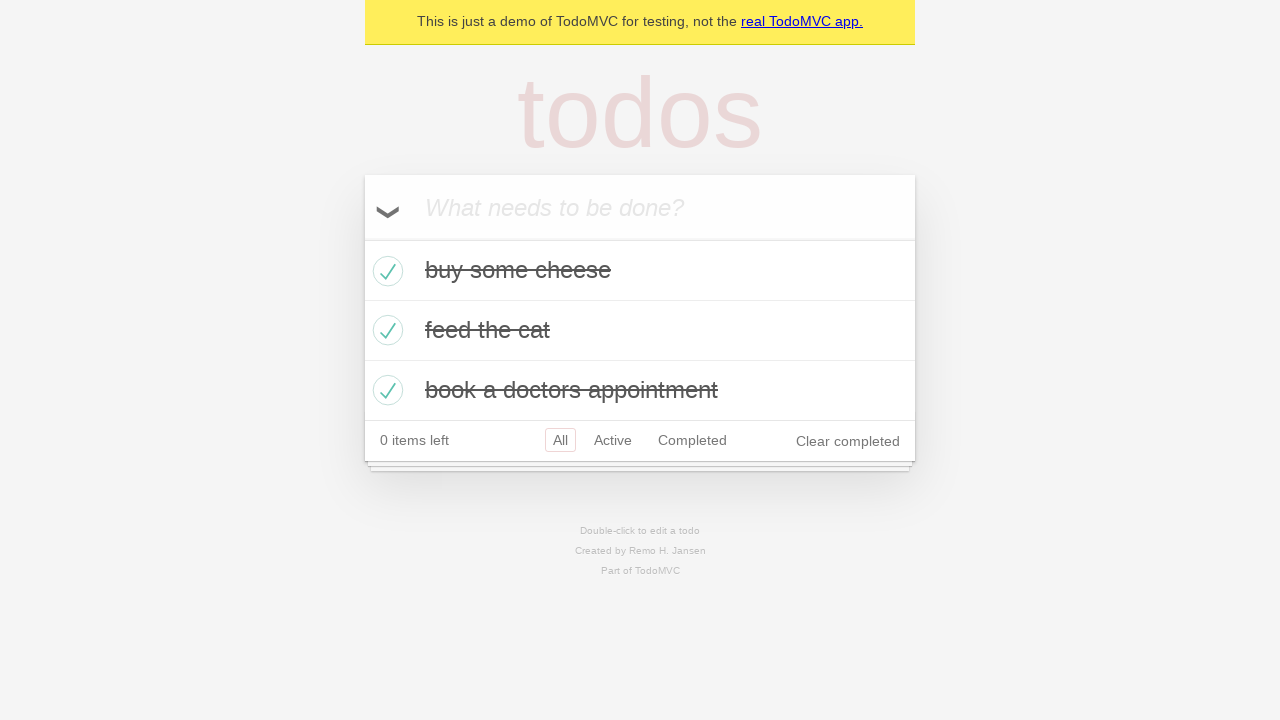

Unchecked 'Mark all as complete' checkbox to clear complete state of all items at (362, 238) on internal:label="Mark all as complete"i
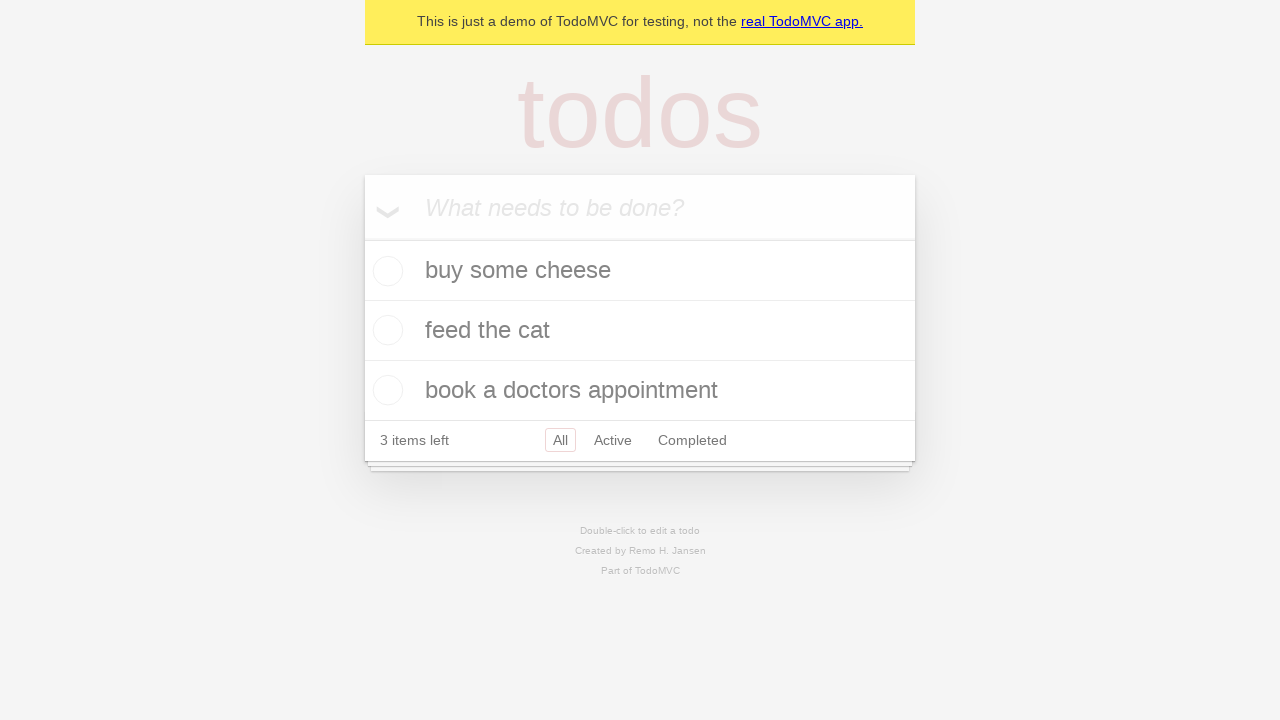

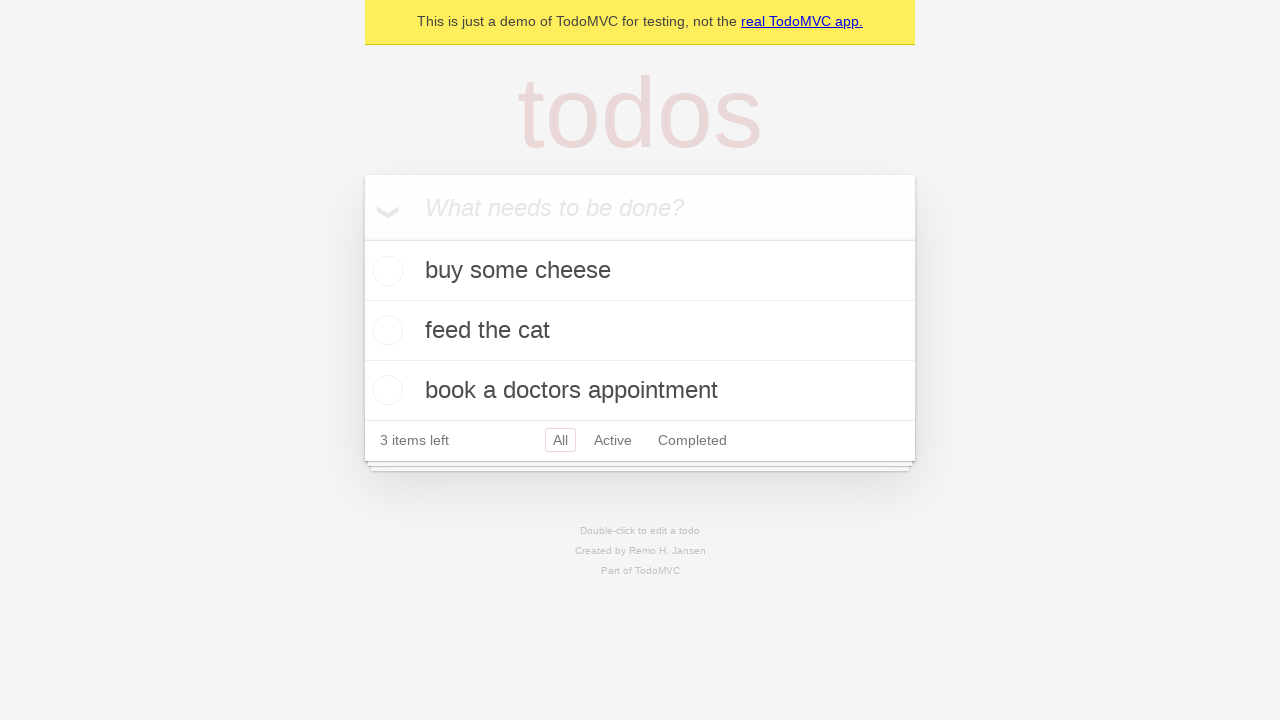